Tests search functionality on toster.ru by entering a search query, submitting it, and clicking on the first search result to view a question page

Starting URL: https://toster.ru/

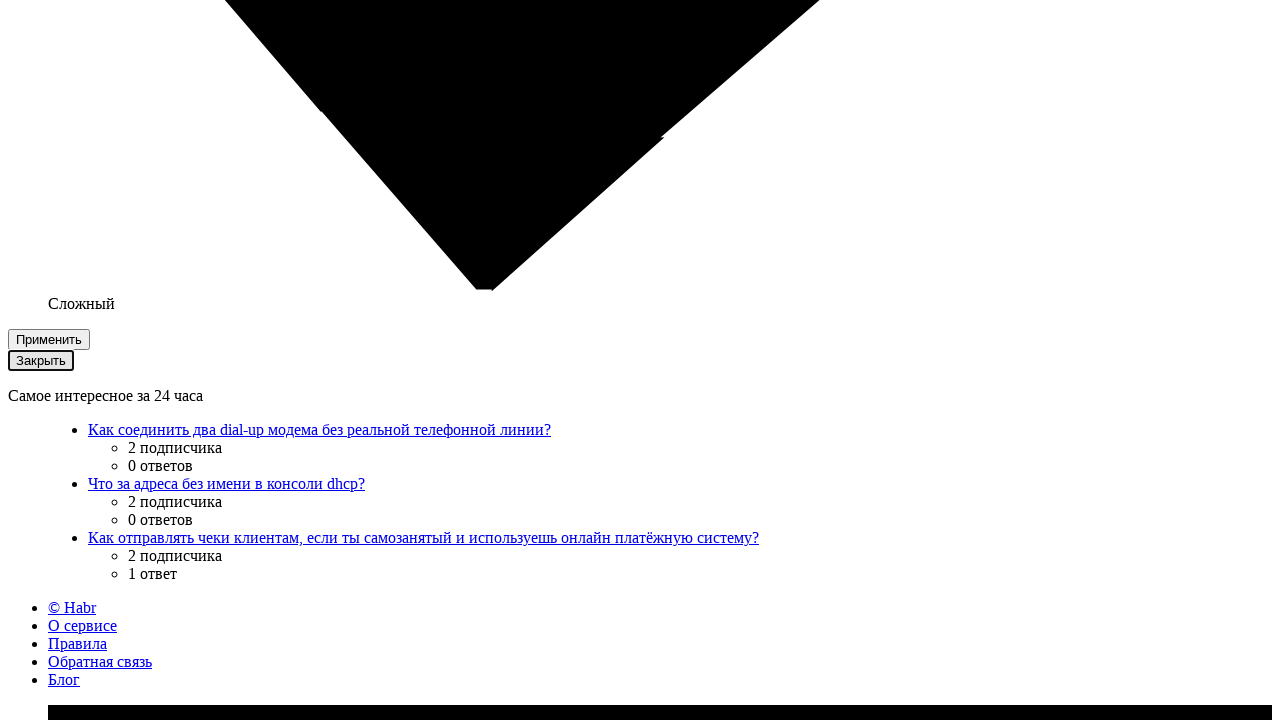

Filled search box with query 'как парсить в facebook' on input[name='q']
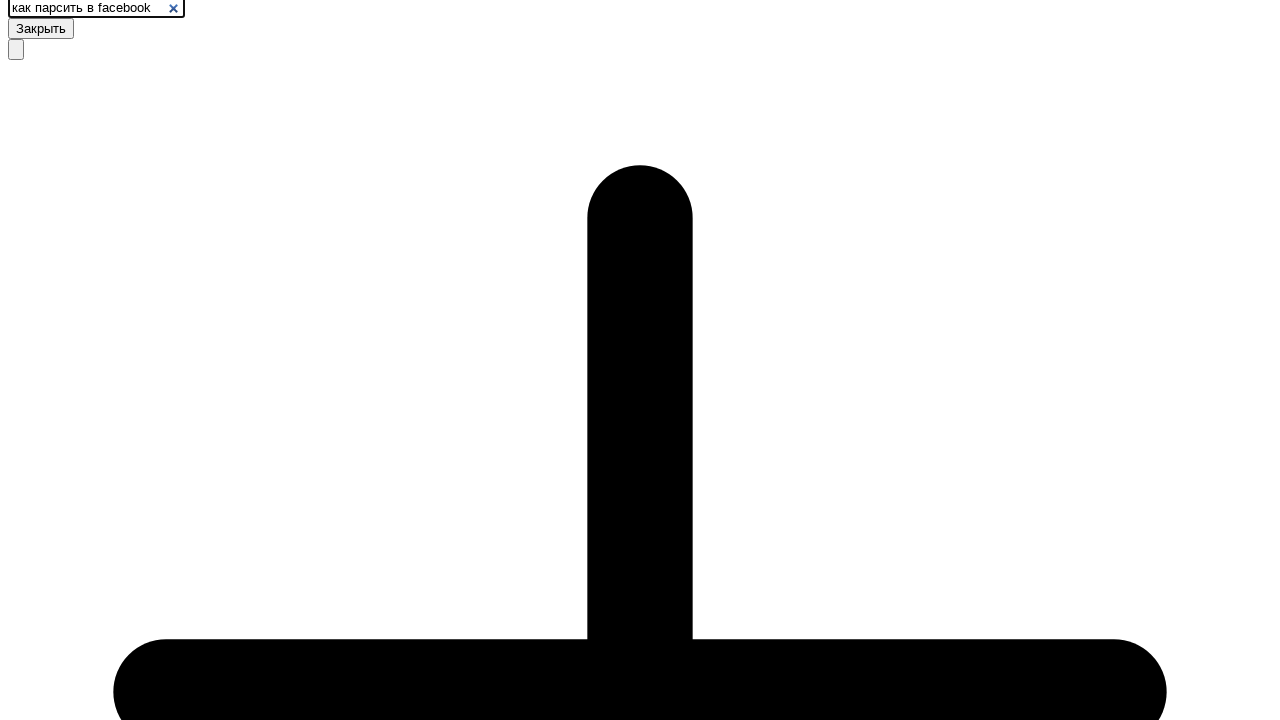

Pressed Enter to submit search query on input[name='q']
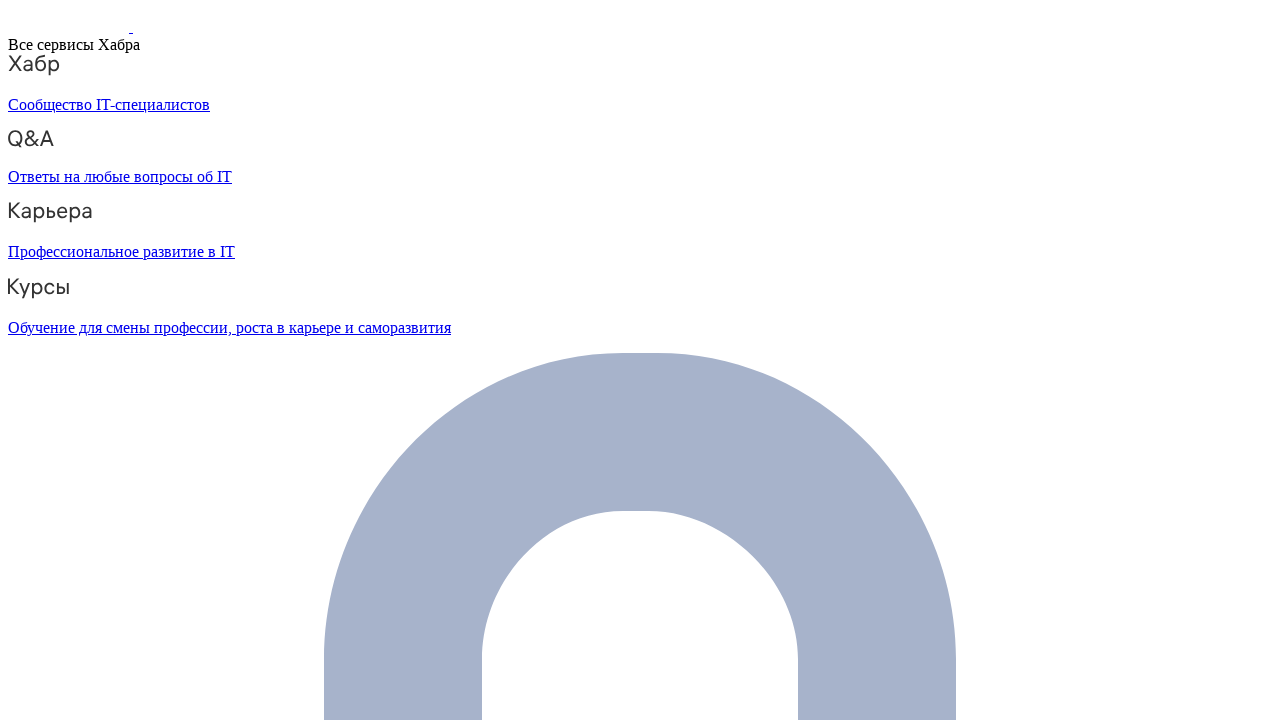

Search results loaded - question title links are visible
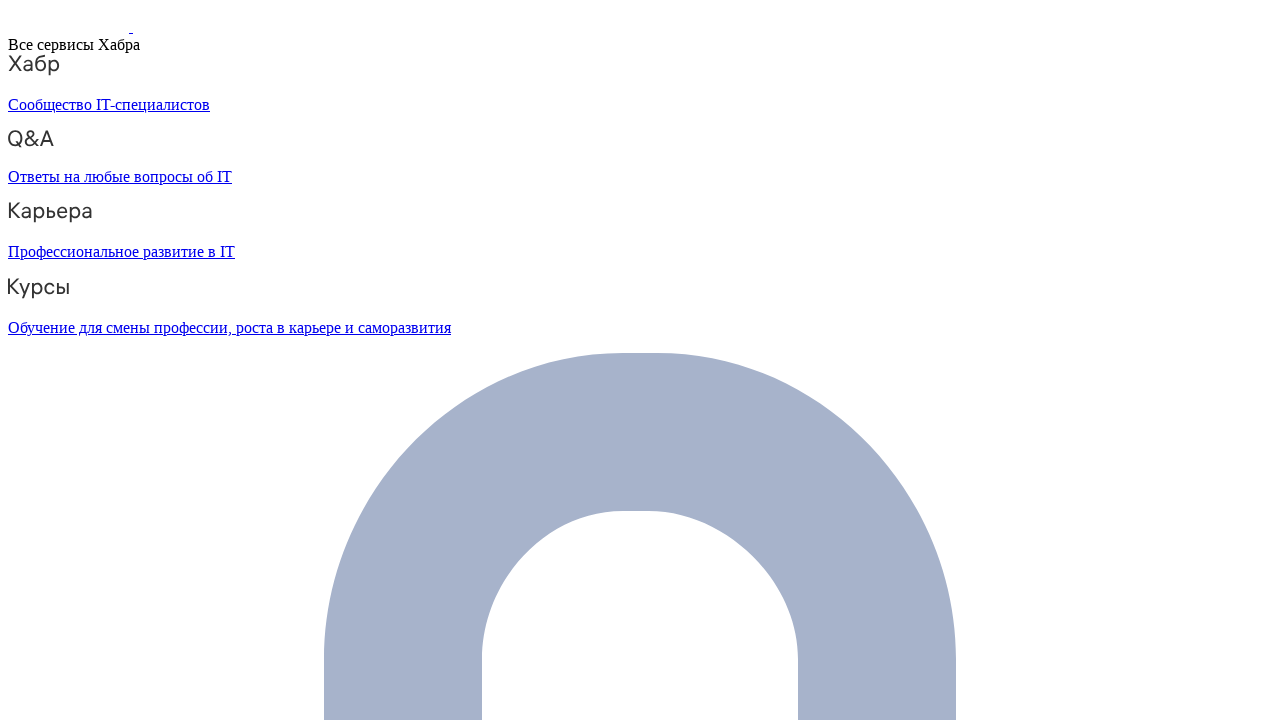

Clicked on the first search result at (221, 360) on .question__title-link >> nth=0
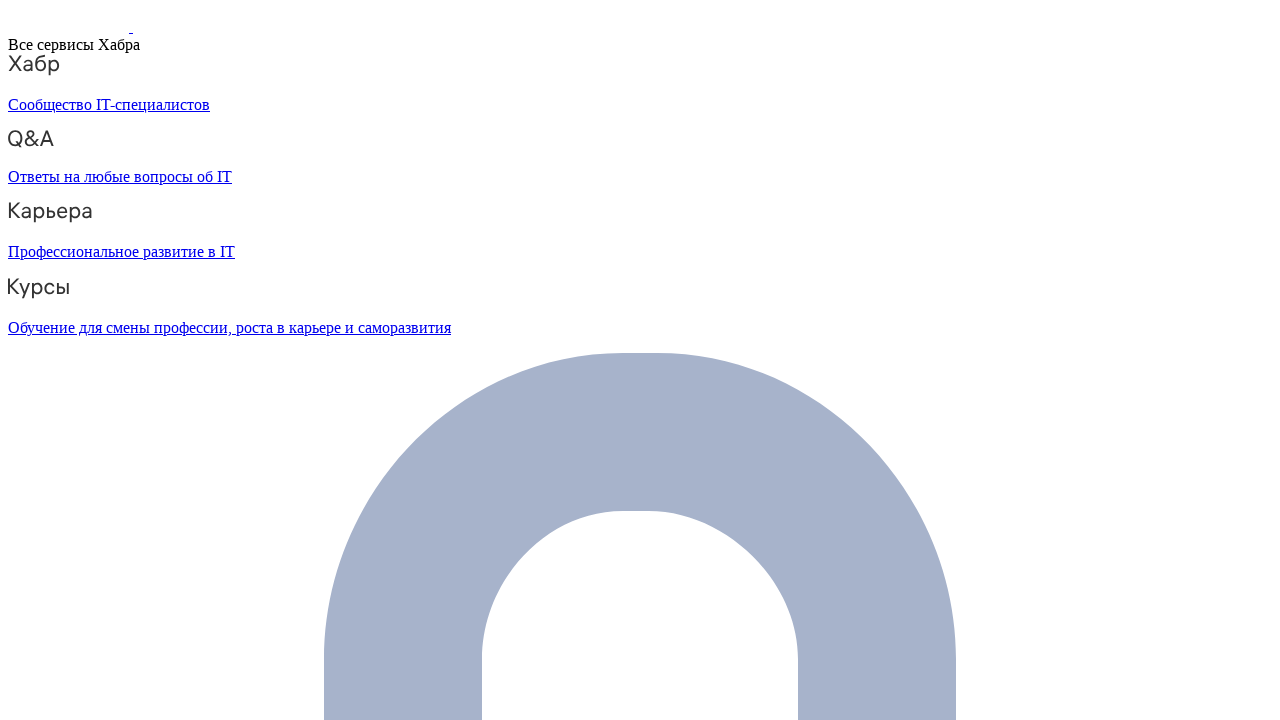

Question page loaded - question text is visible
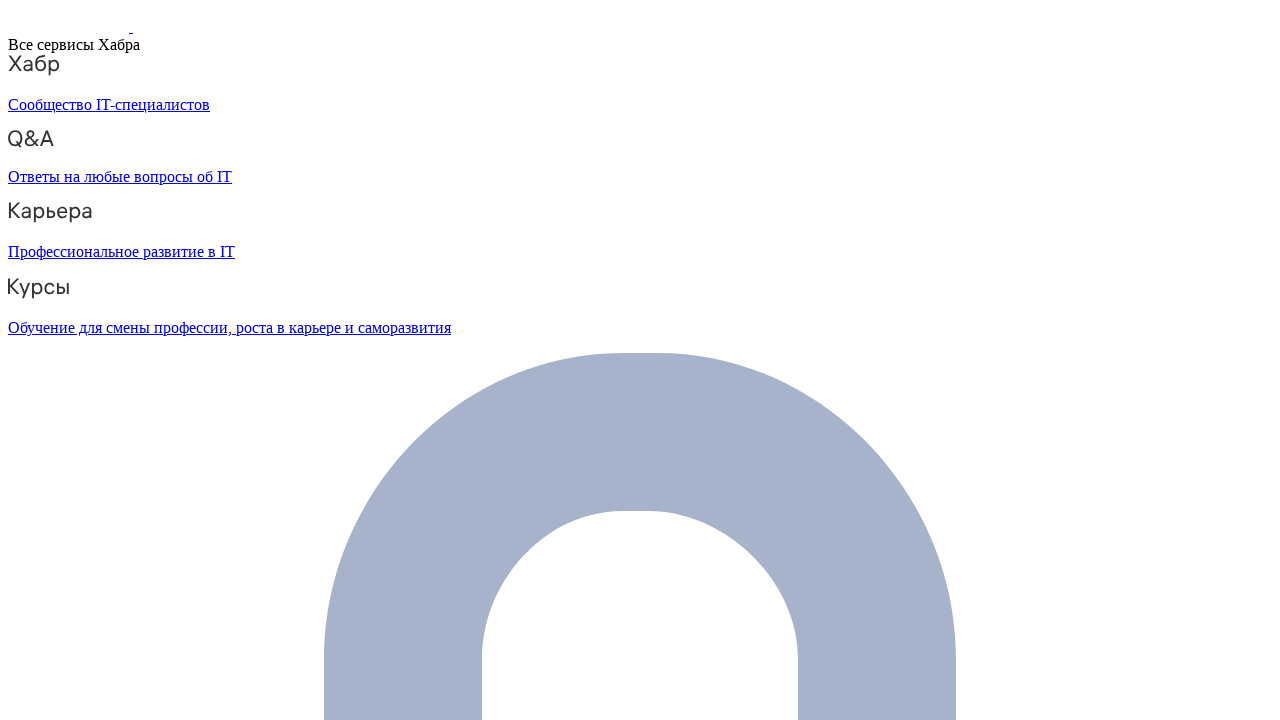

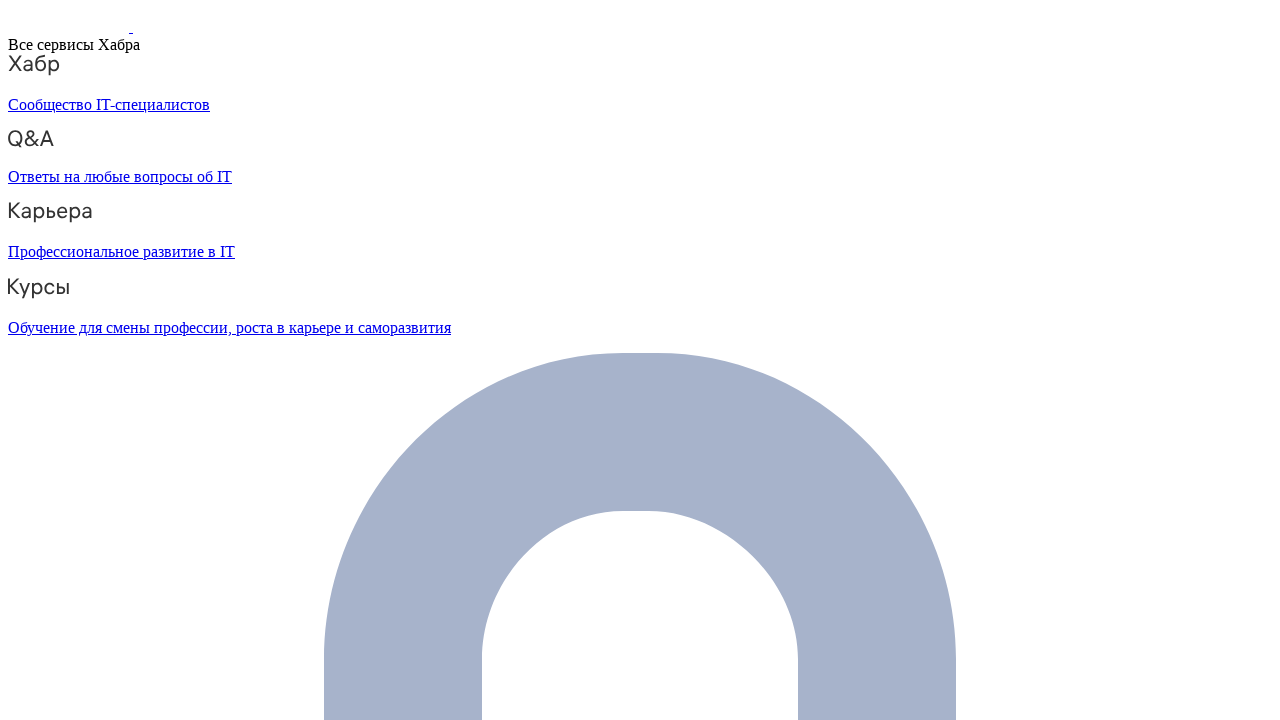